Tests dynamically loaded page elements example 2 by clicking Start and waiting for Hello World message

Starting URL: https://the-internet.herokuapp.com/

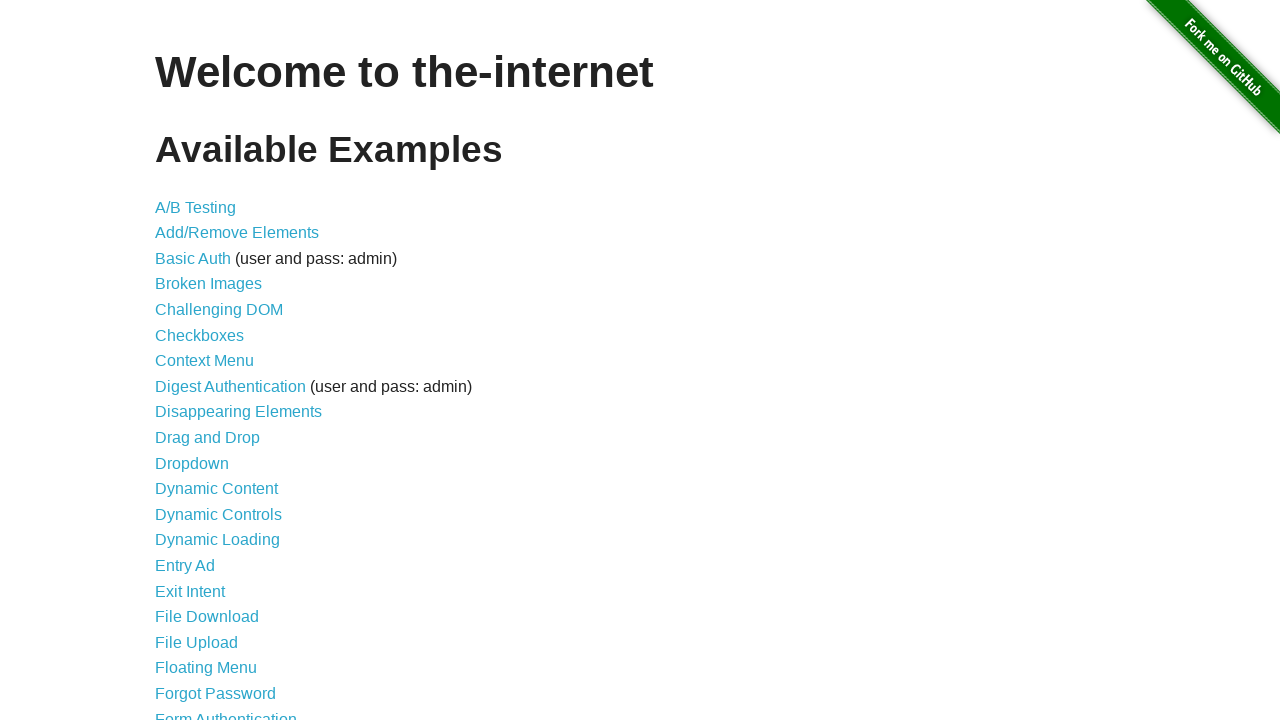

Clicked Dynamic Loading link at (218, 540) on internal:role=link[name="Dynamic Loading"i]
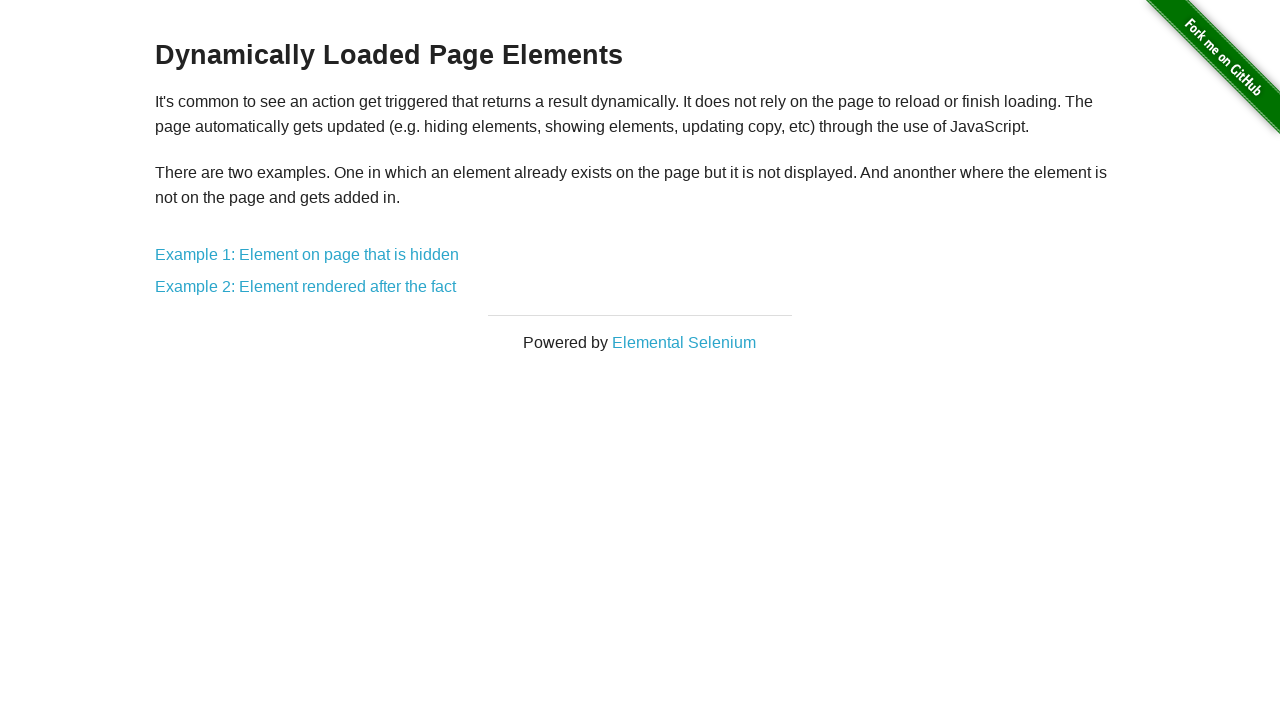

Clicked Example 2 at (306, 287) on internal:text="Example 2"i
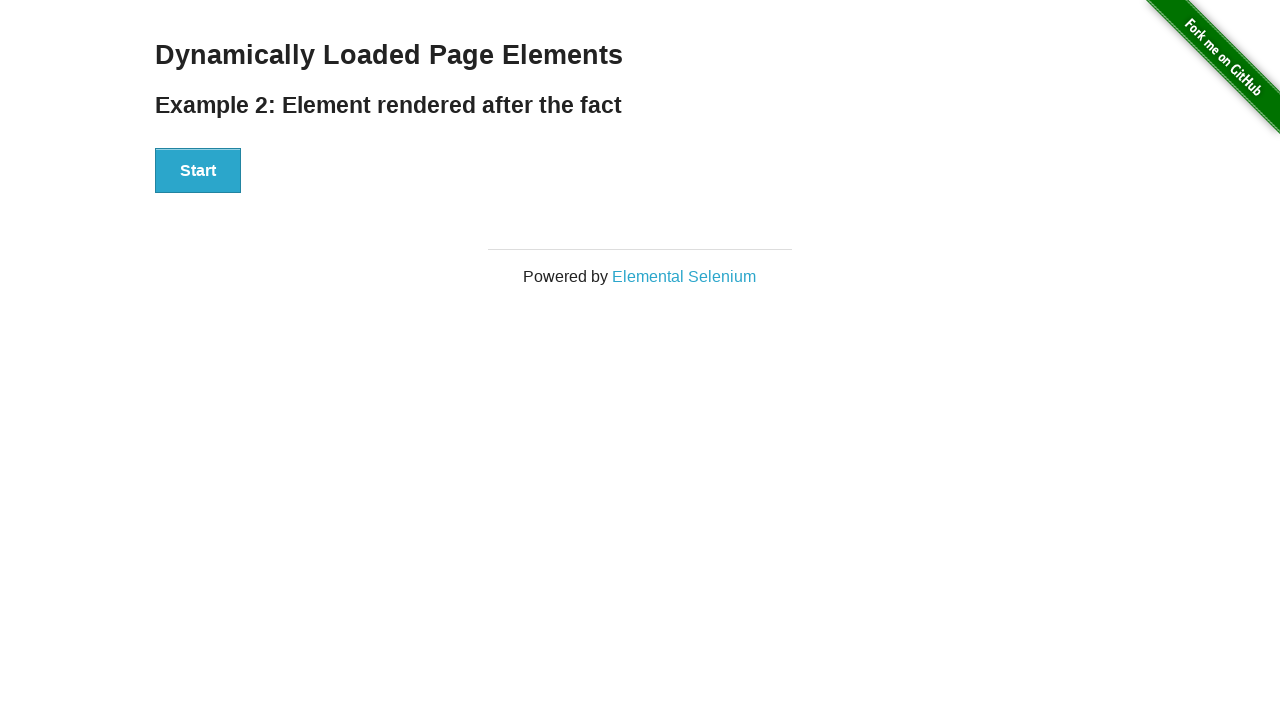

Clicked Start button at (198, 171) on button >> internal:has-text="Start"i
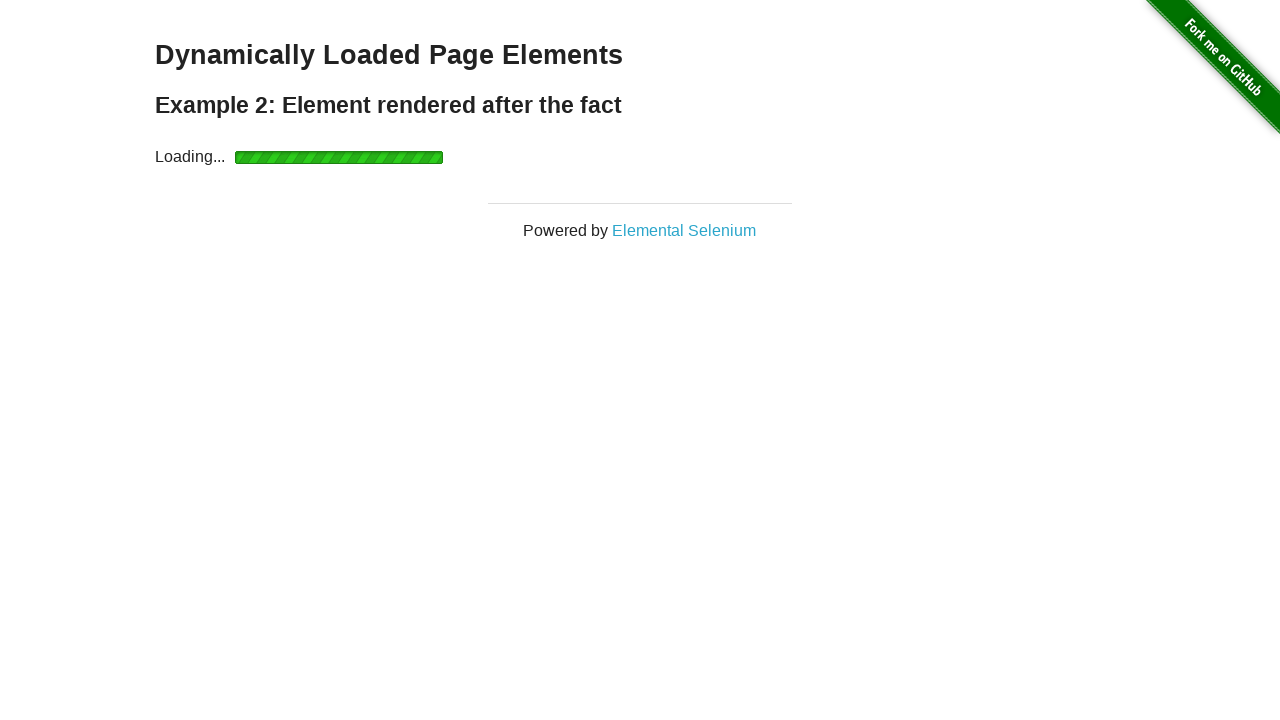

Waited for Hello World message to appear
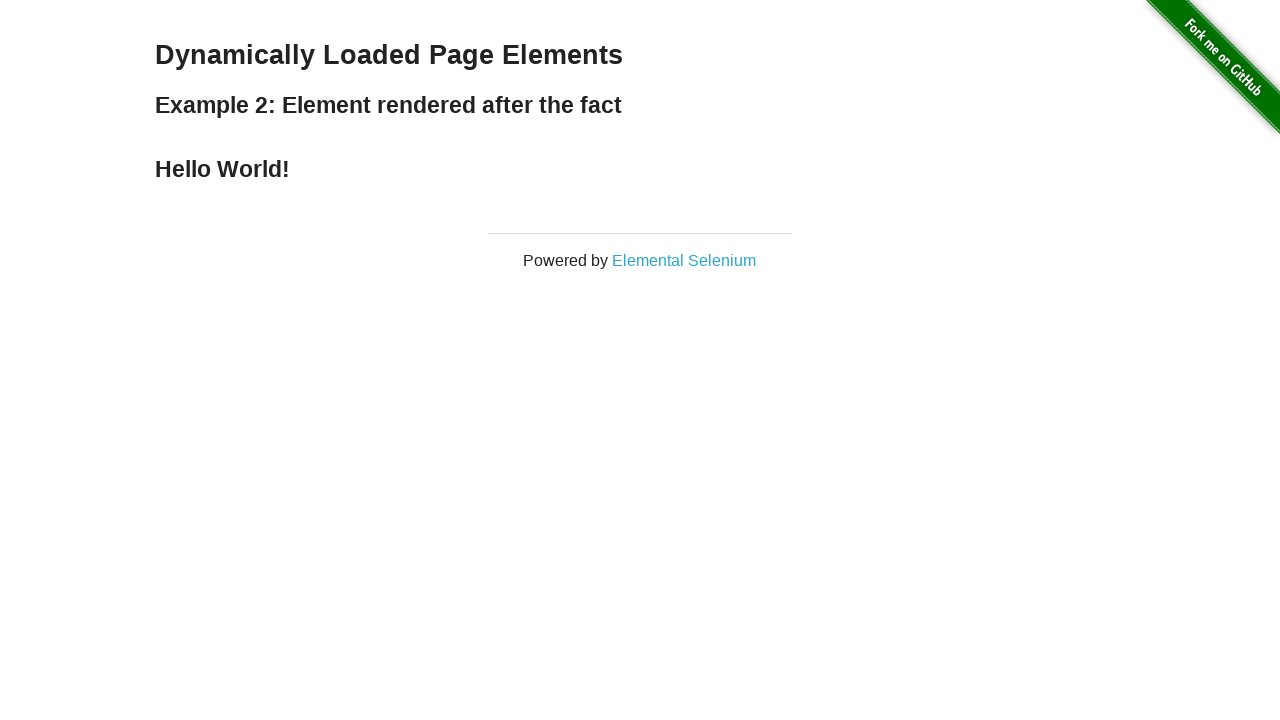

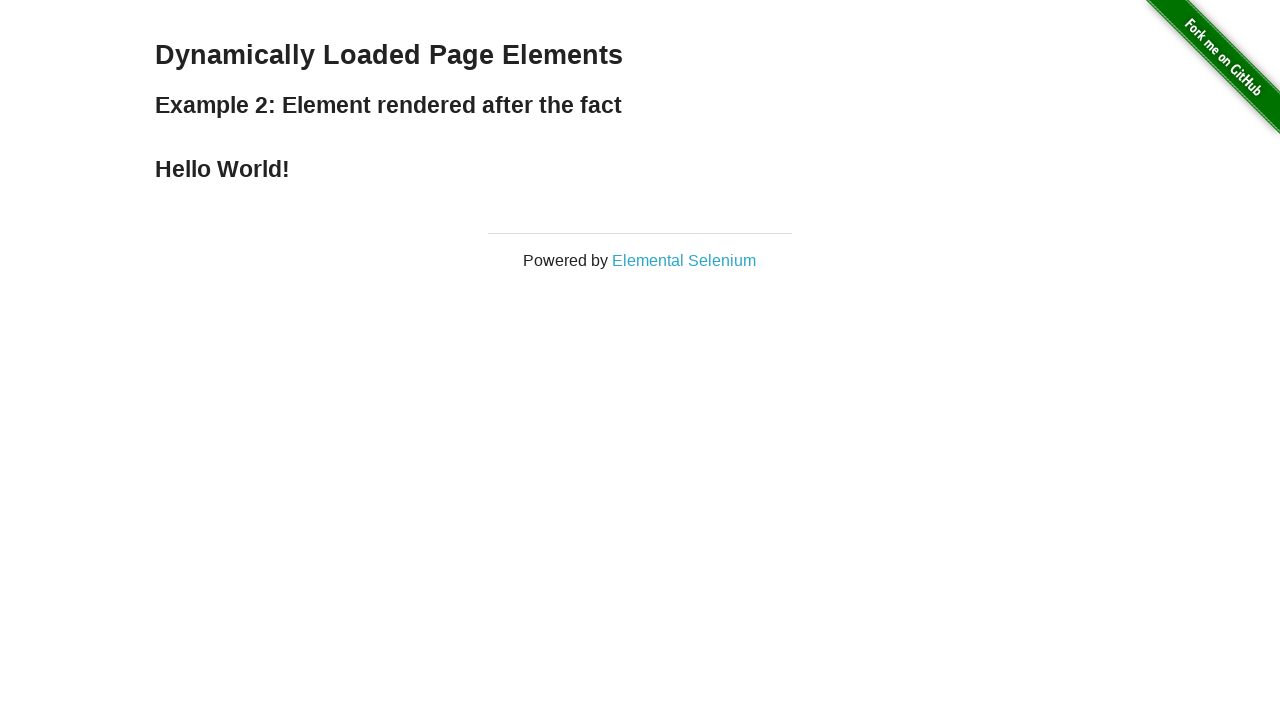